Tests various button click types including double-click, right-click, and regular click, verifying messages appear

Starting URL: https://demoqa.com/buttons

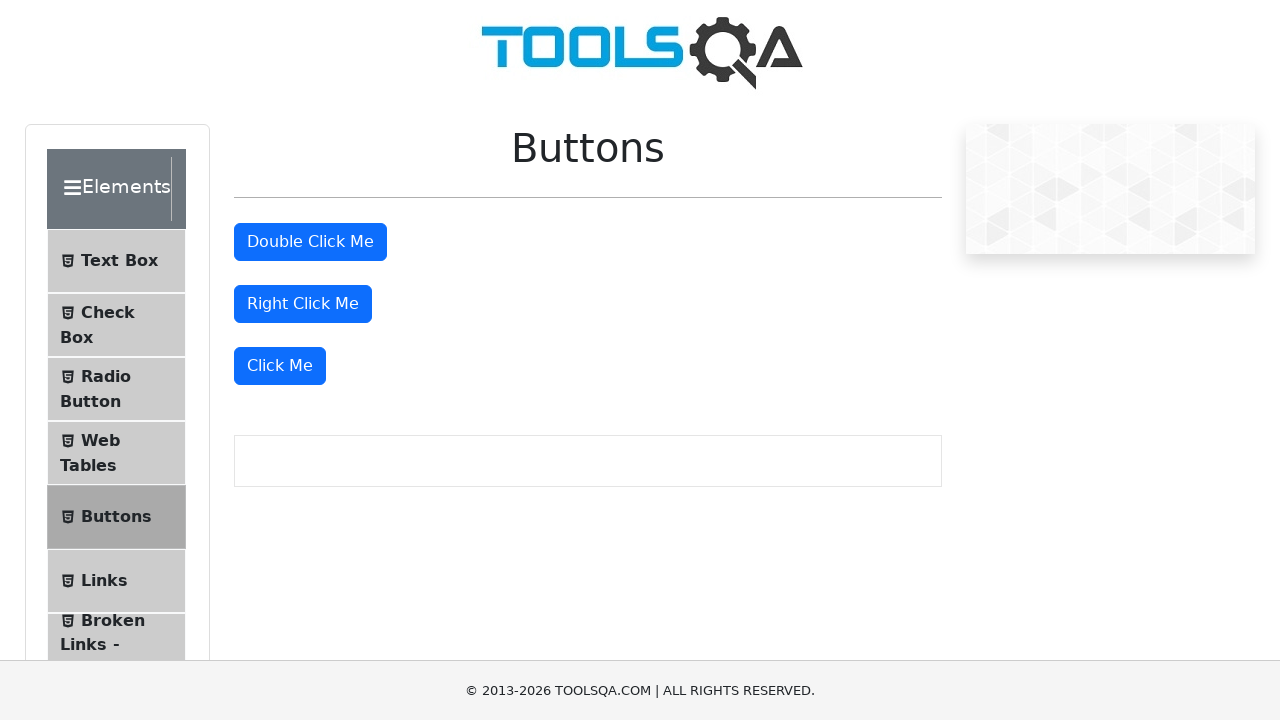

Waited for double-click button to load
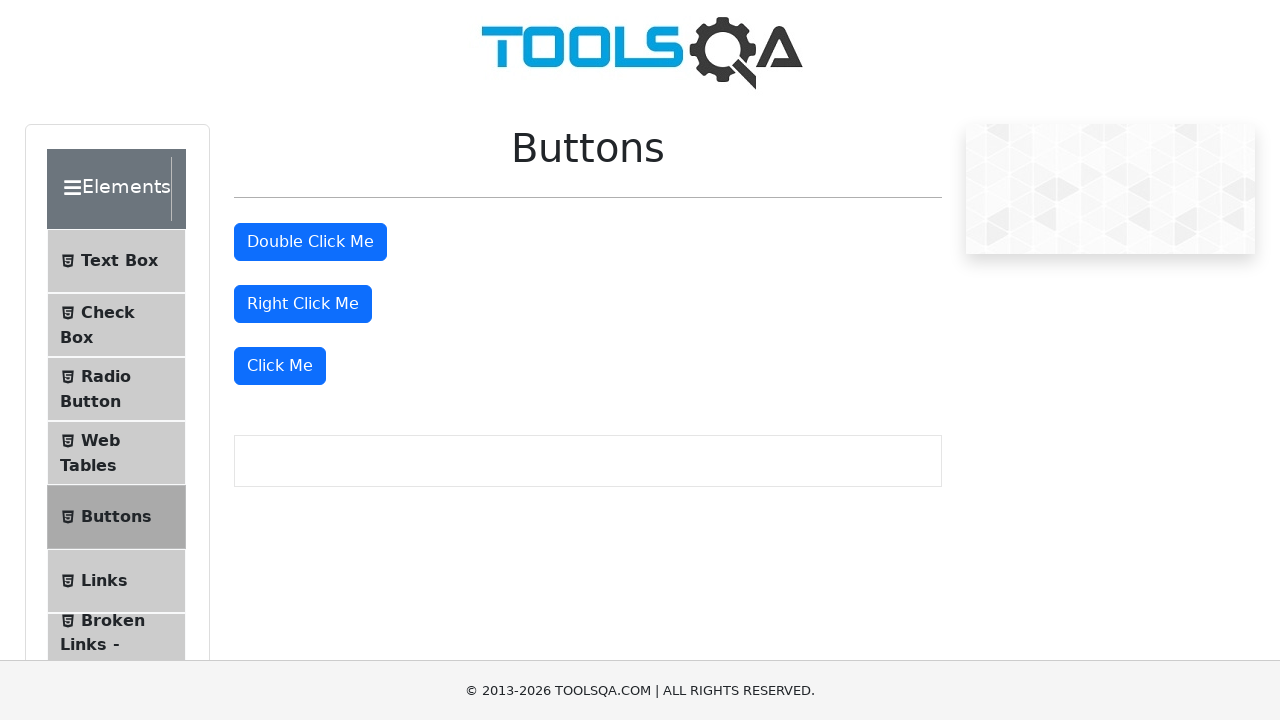

Double-clicked the double-click button at (310, 242) on #doubleClickBtn
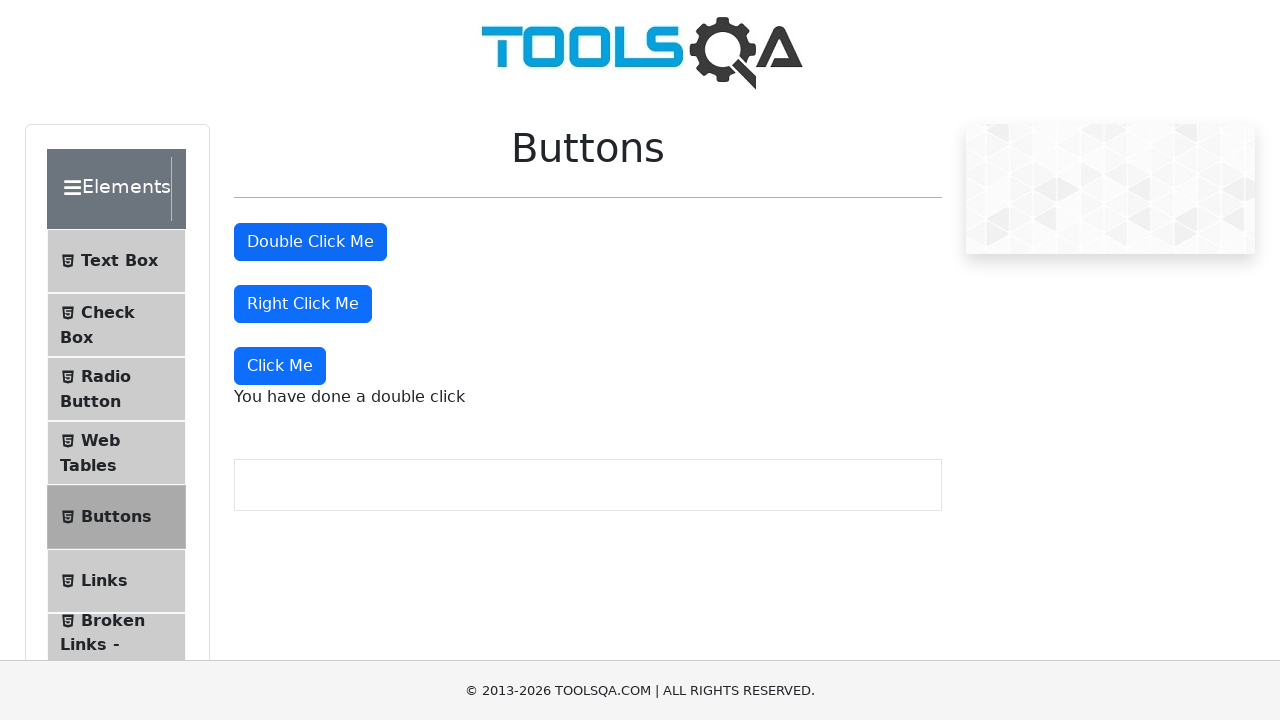

Right-clicked the right-click button at (303, 304) on #rightClickBtn
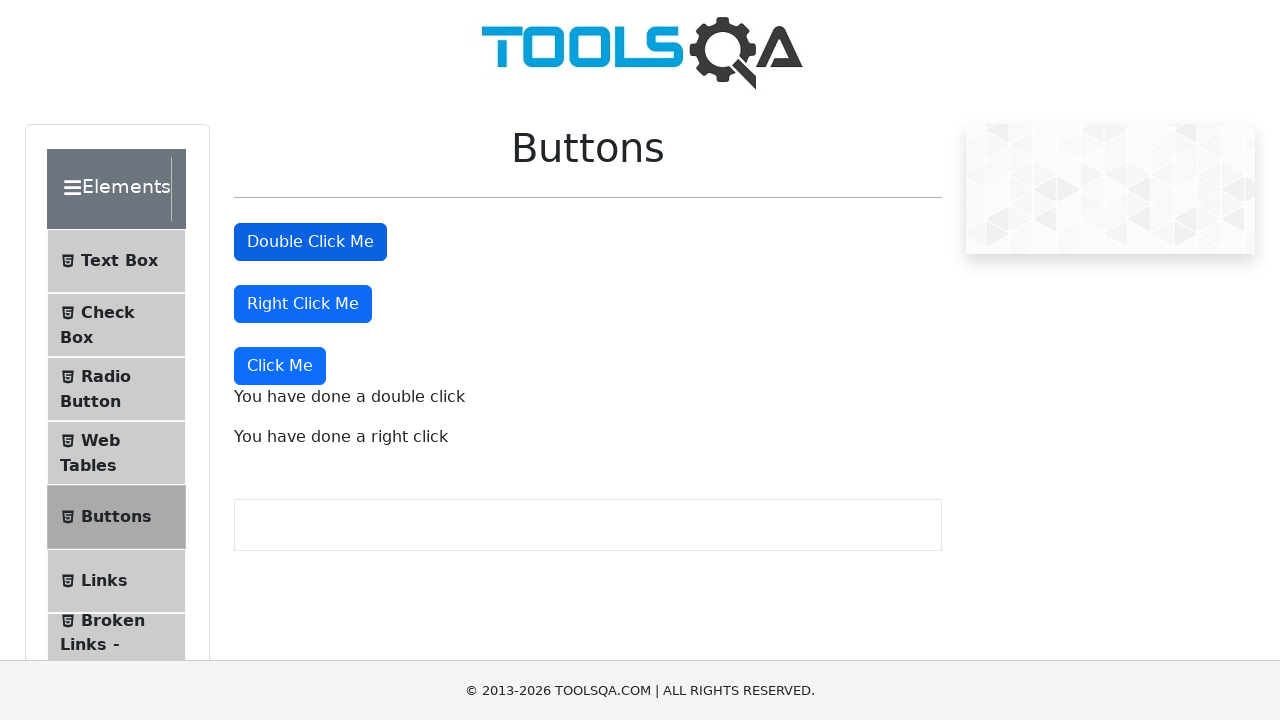

Clicked the 'Click Me' button at (280, 366) on button:has-text('Click Me') >> nth=2
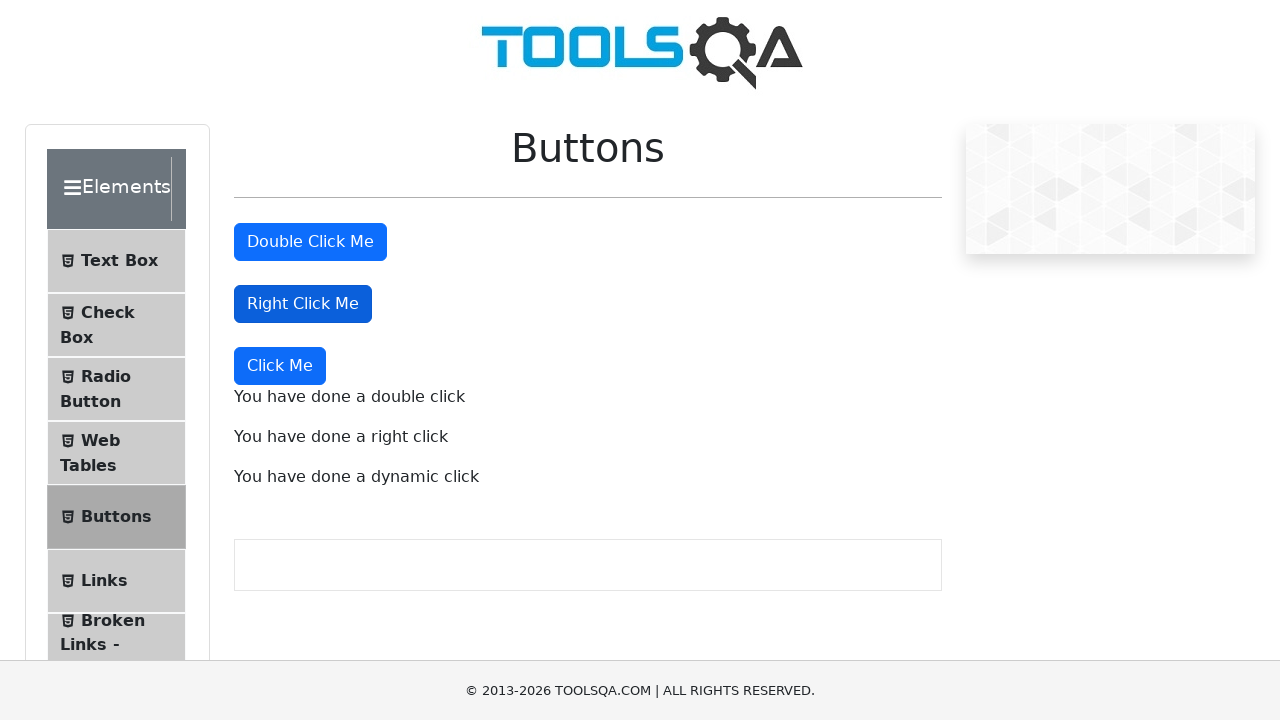

Double-click message appeared
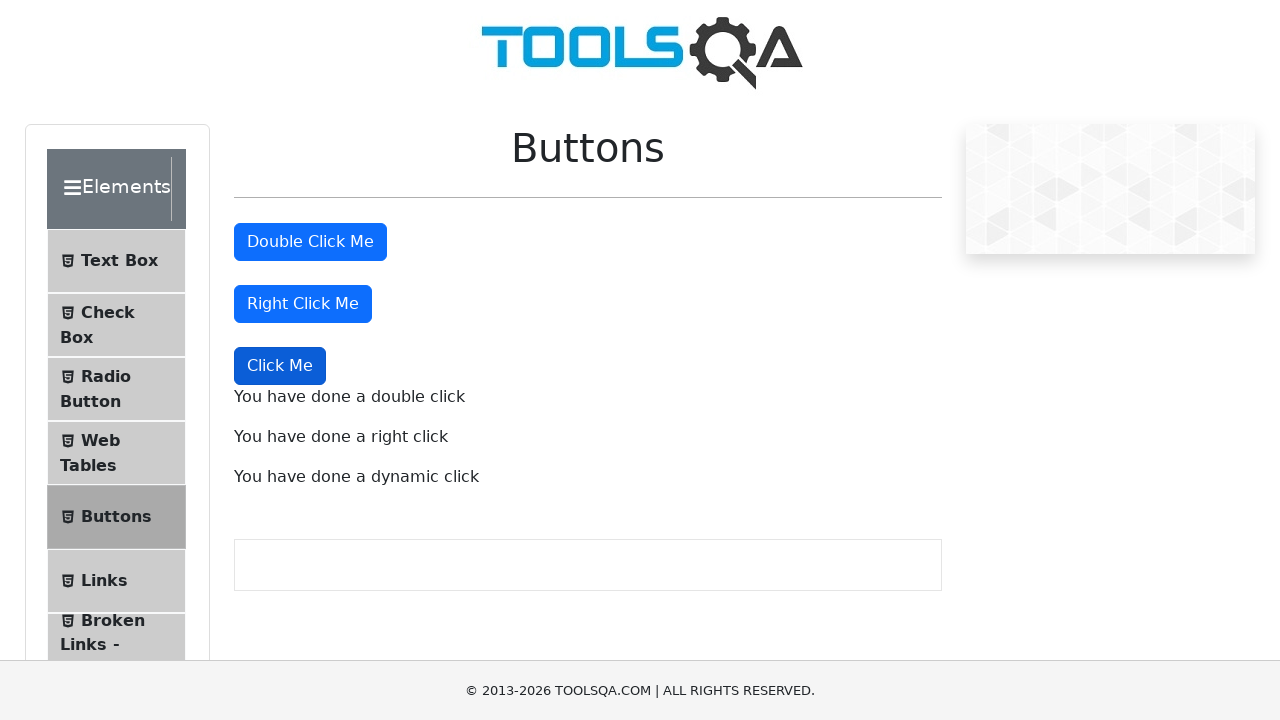

Right-click message appeared
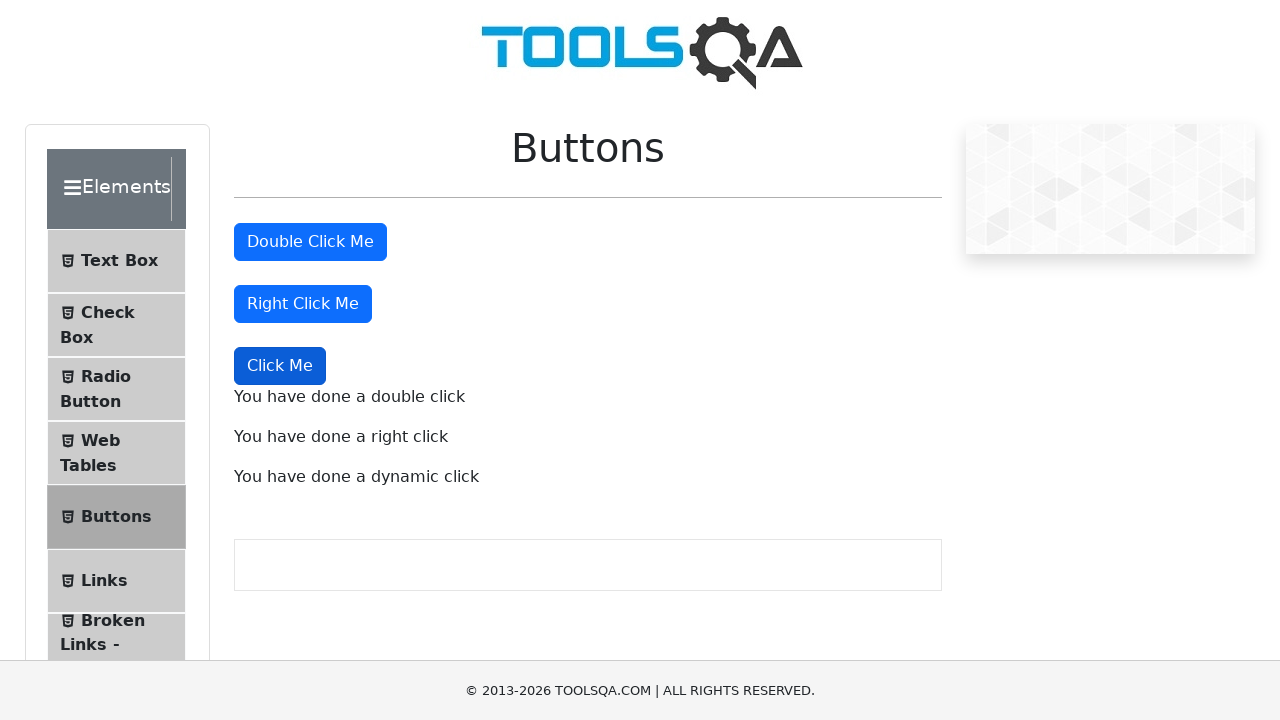

Dynamic click message appeared
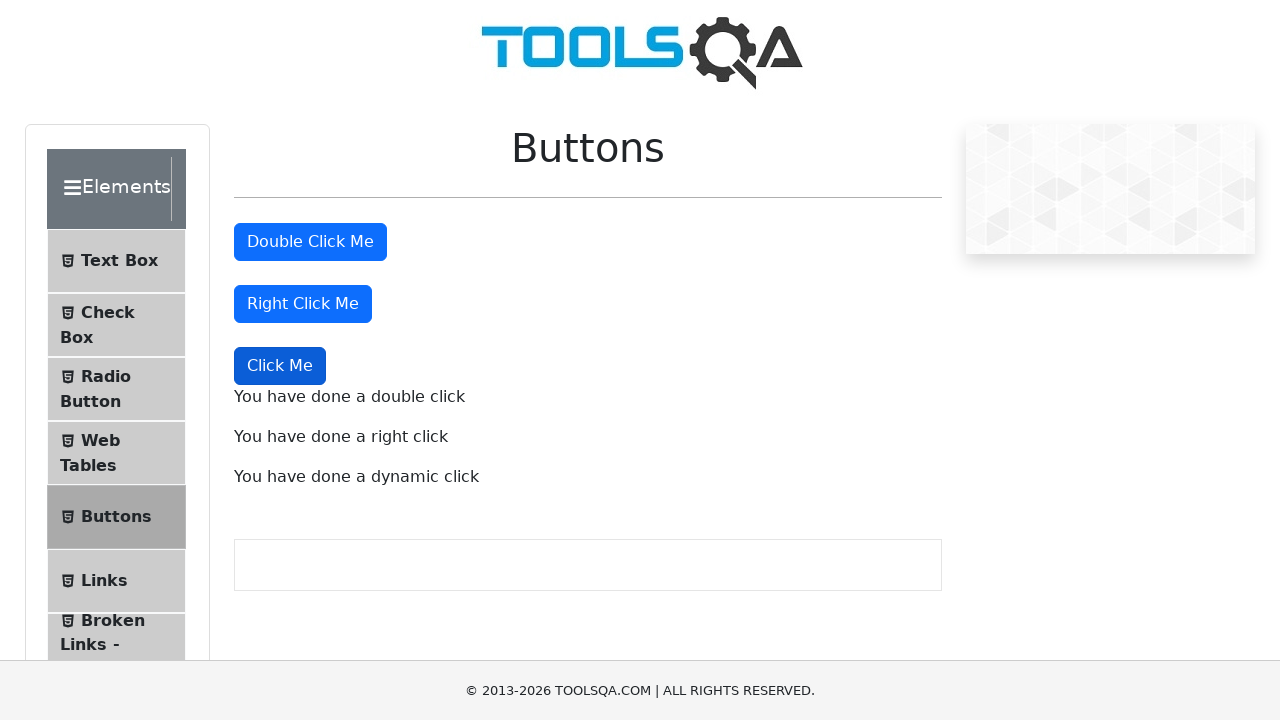

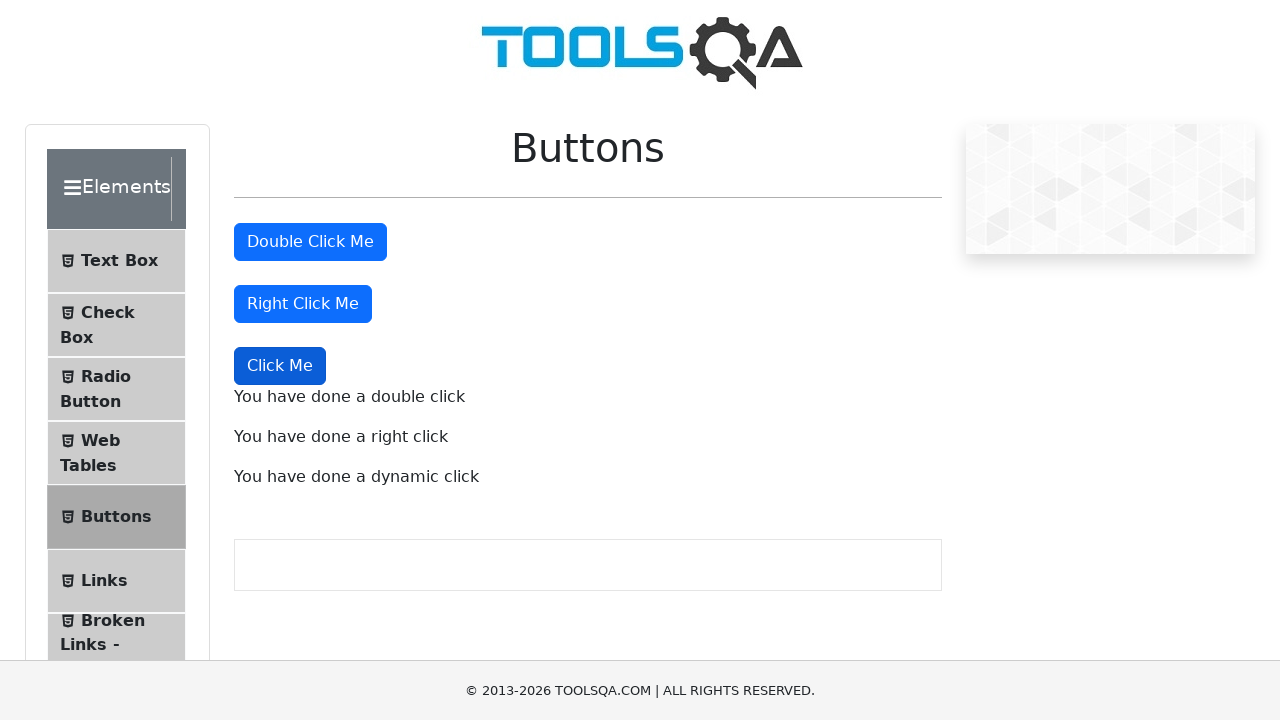